Tests a form on DemoQA website by clicking on a text box menu item and filling out user information fields including username, email, current address, and permanent address, then submitting the form

Starting URL: https://demoqa.com/elements

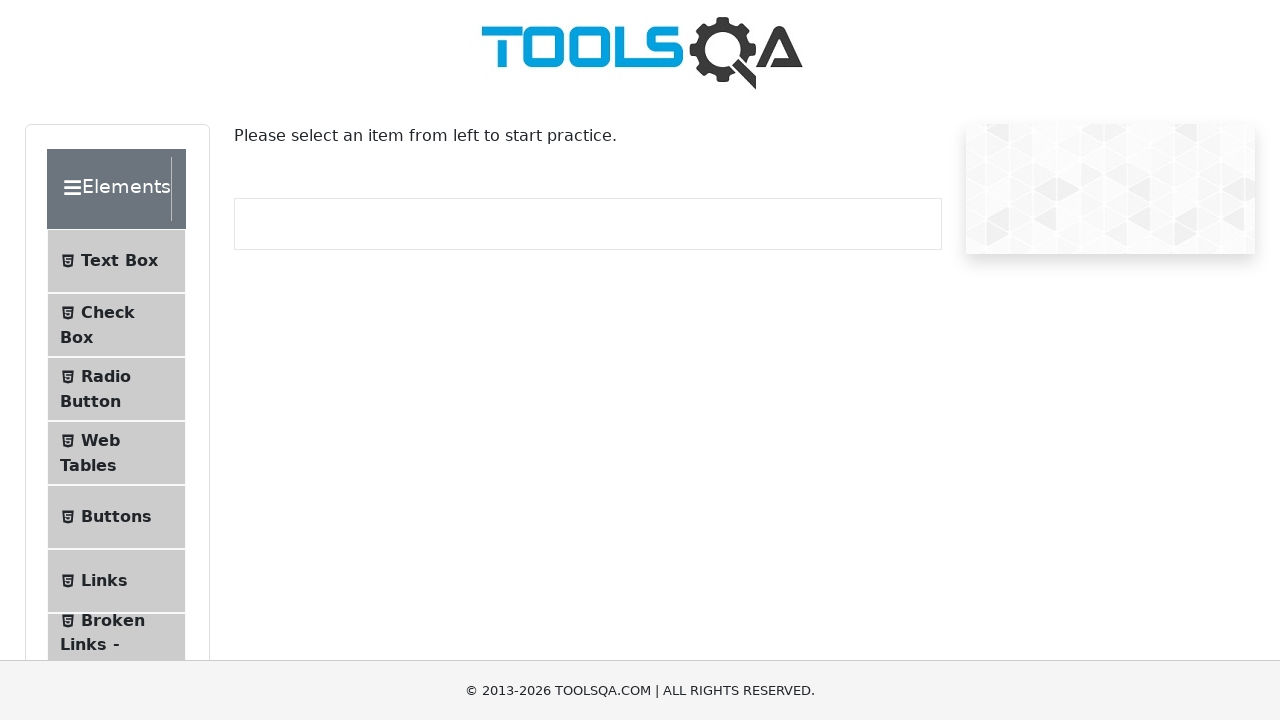

Clicked on Text Box menu item at (116, 261) on xpath=//*[@id="item-0"]
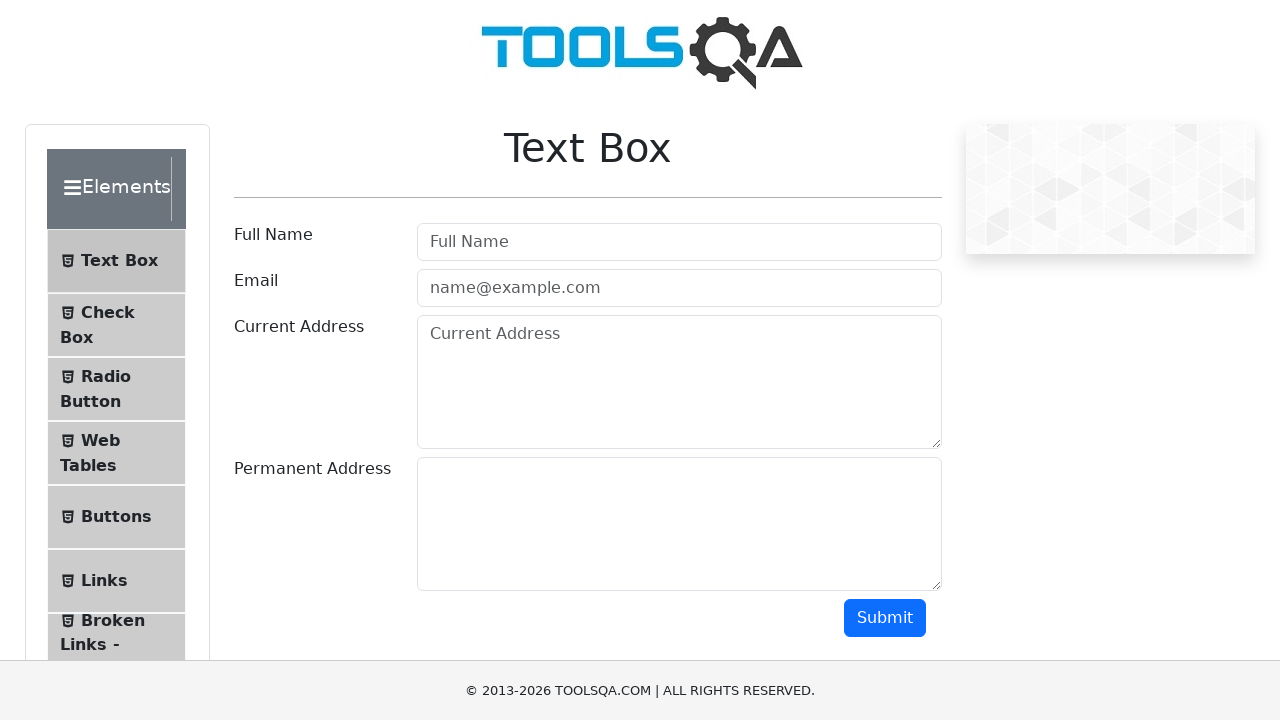

Filled username field with 'Testusername' on #userName
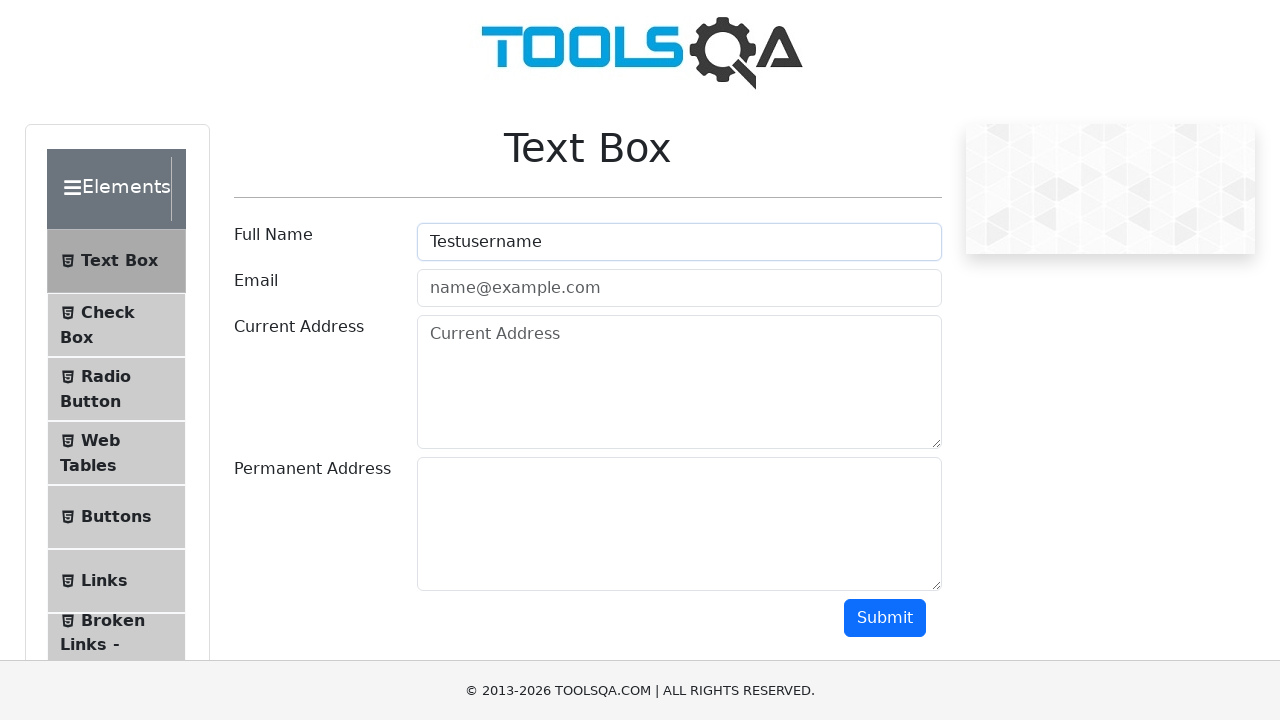

Filled email field with 'test@gmail.com' on #userEmail
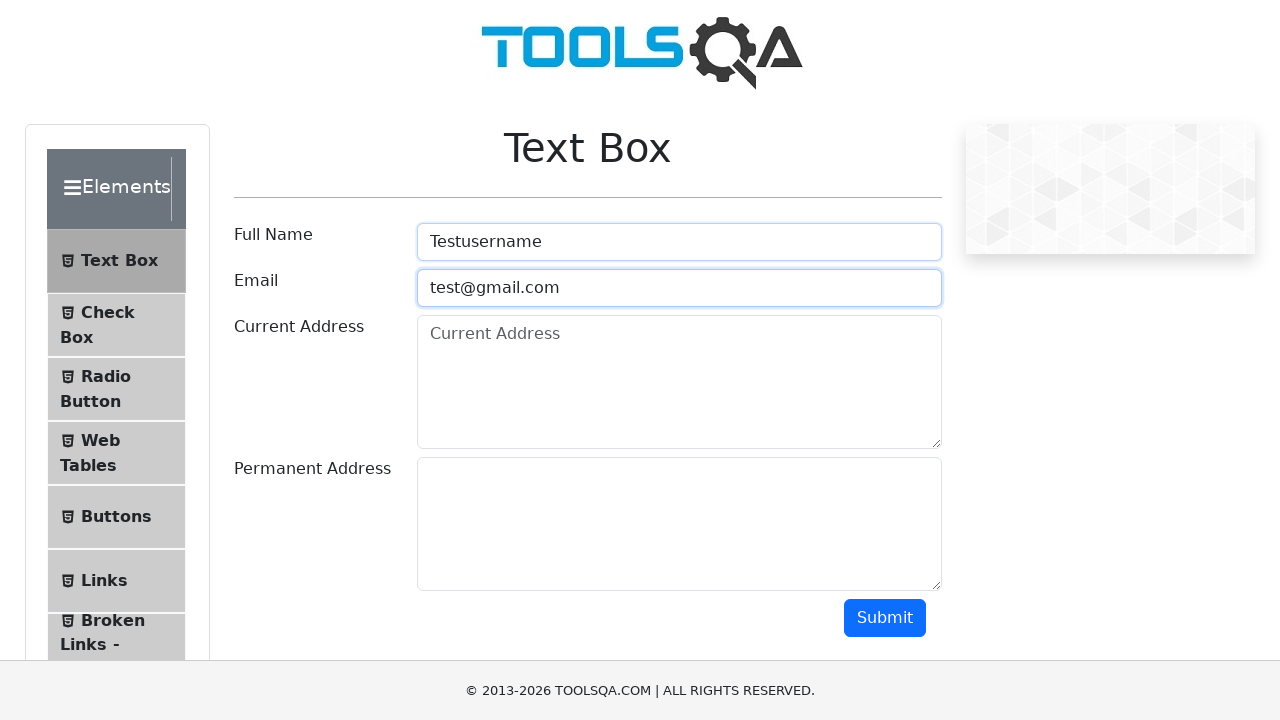

Filled current address field with 'Nagpur' on #currentAddress
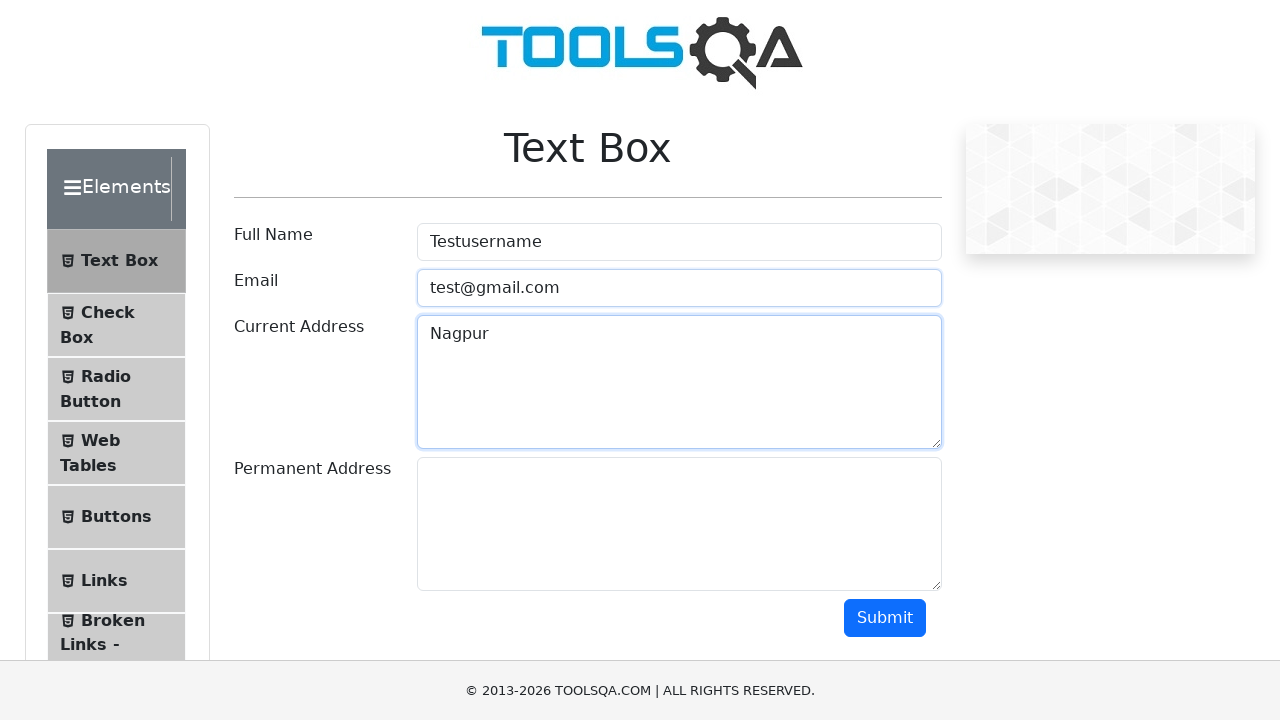

Filled permanent address field with 'Pune' on #permanentAddress
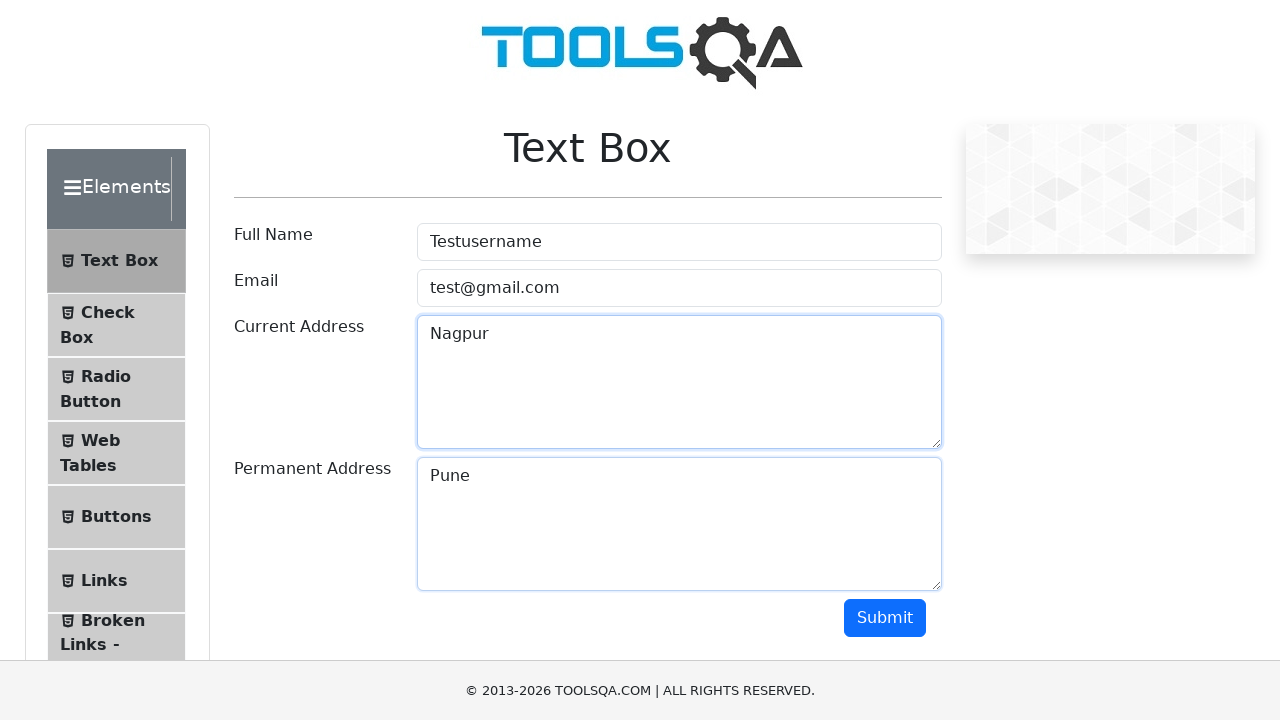

Clicked submit button to submit the form at (885, 618) on xpath=//*[@id="submit"]
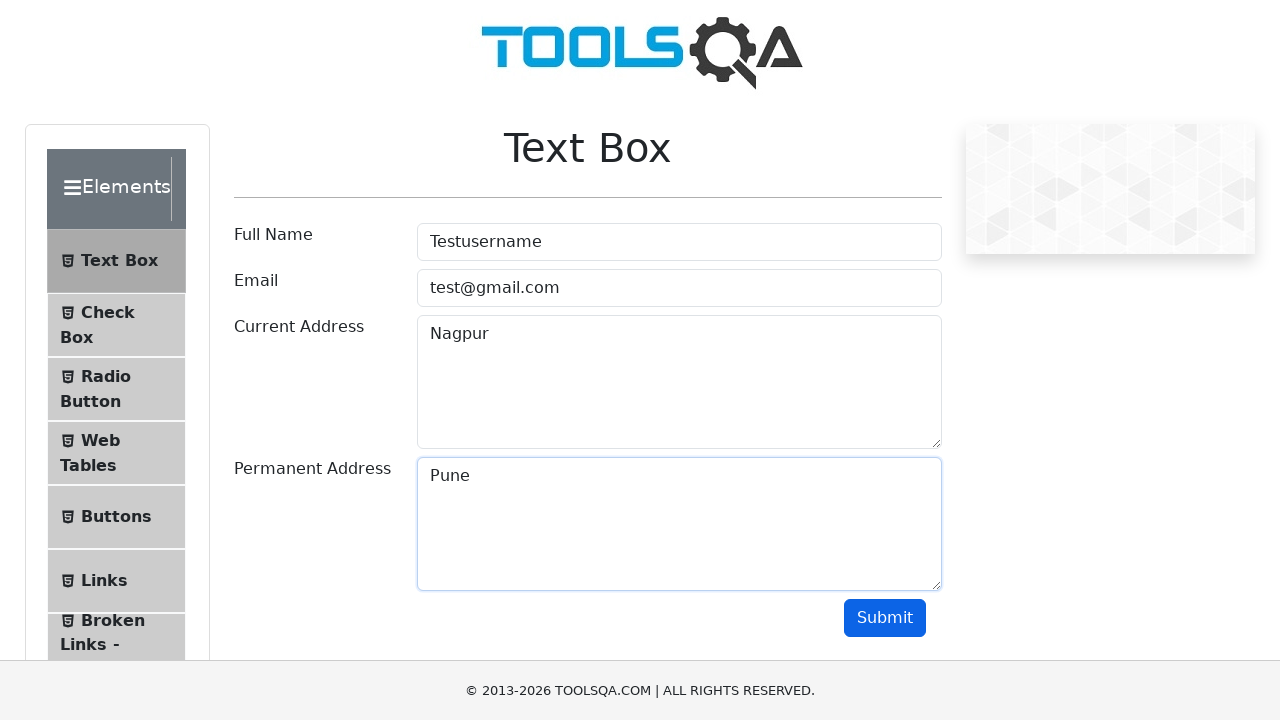

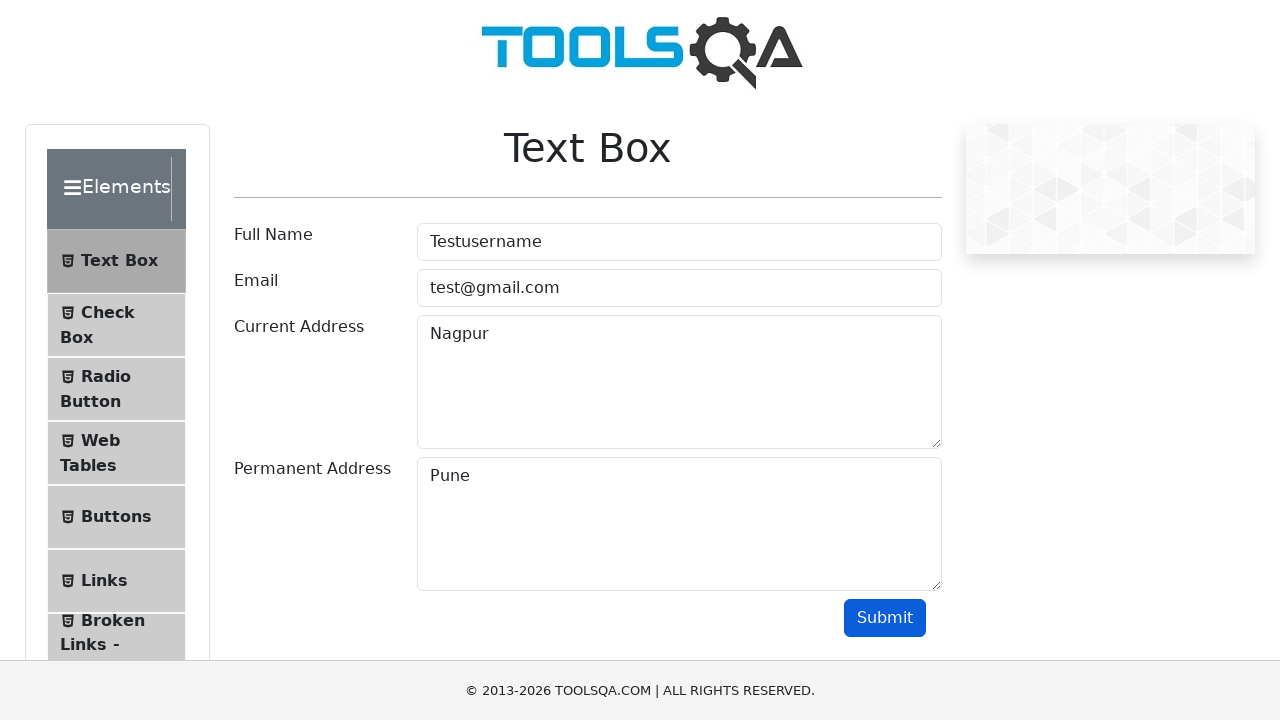